Tests drag and drop functionality by dragging the "Drag me" element and dropping it onto the "Drop here" box, then verifying the text changes to "Dropped!"

Starting URL: https://demoqa.com/droppable

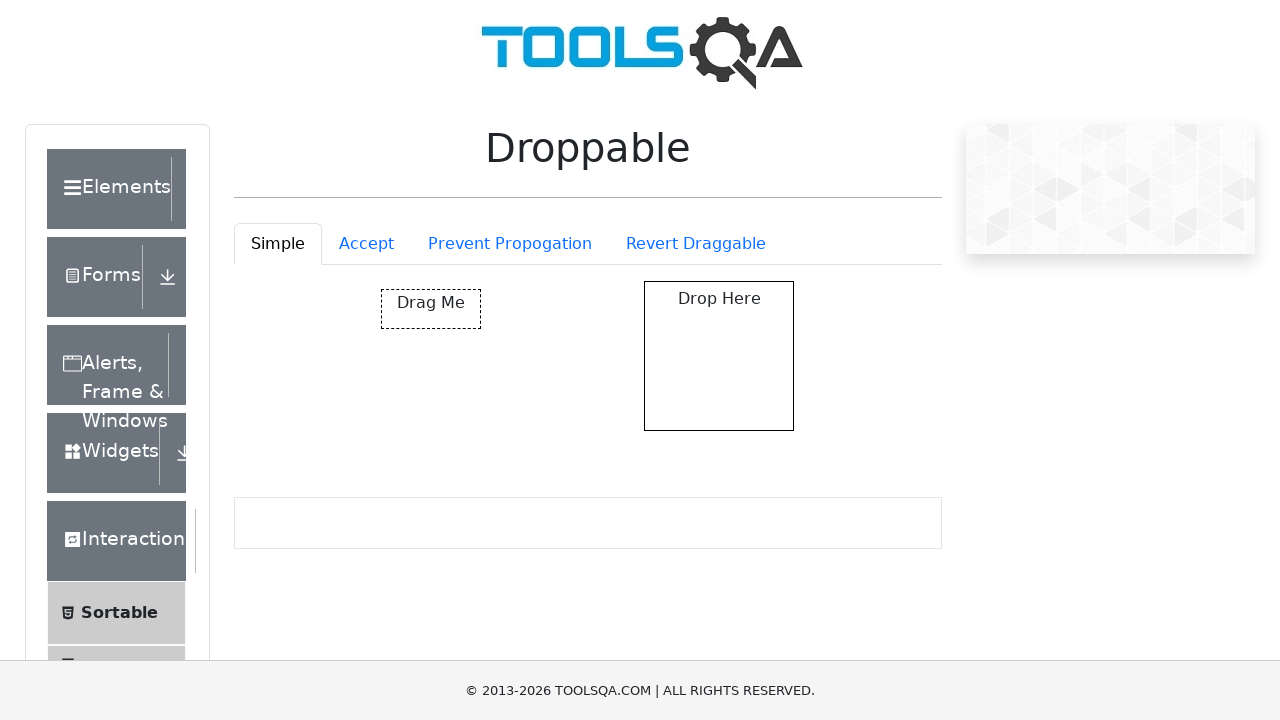

Located the 'Drag me' element
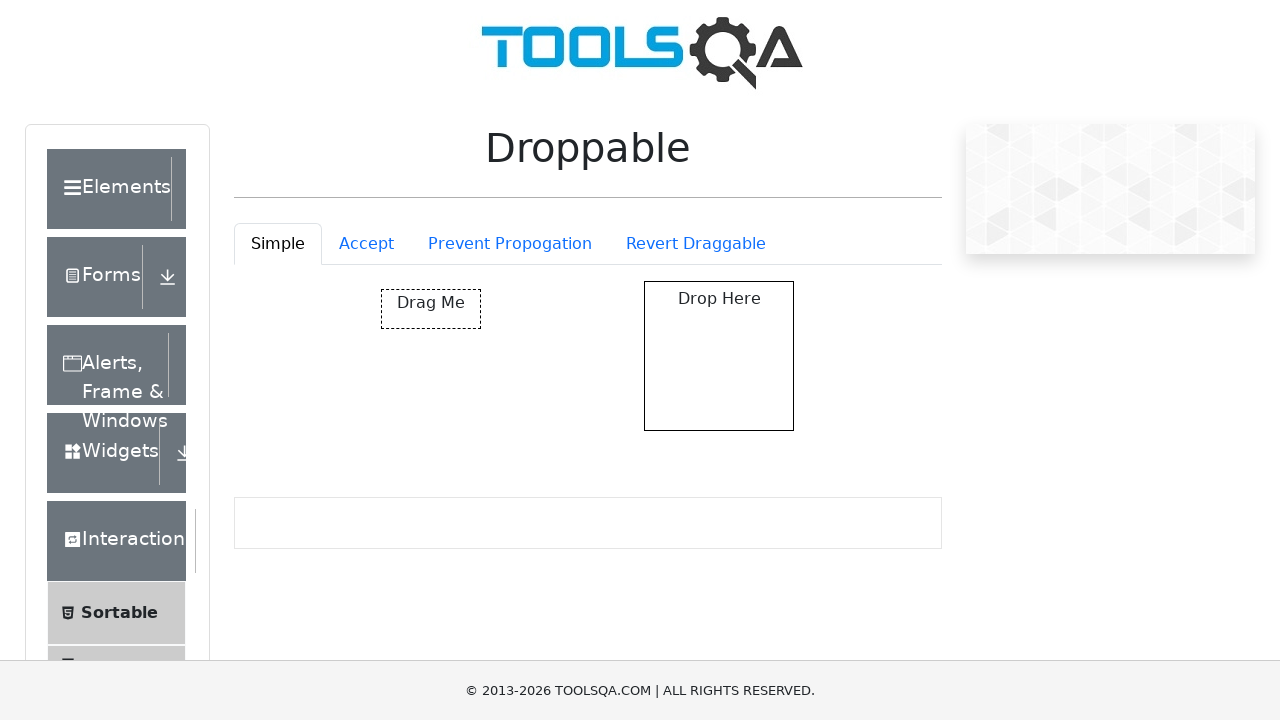

Located the drop target box
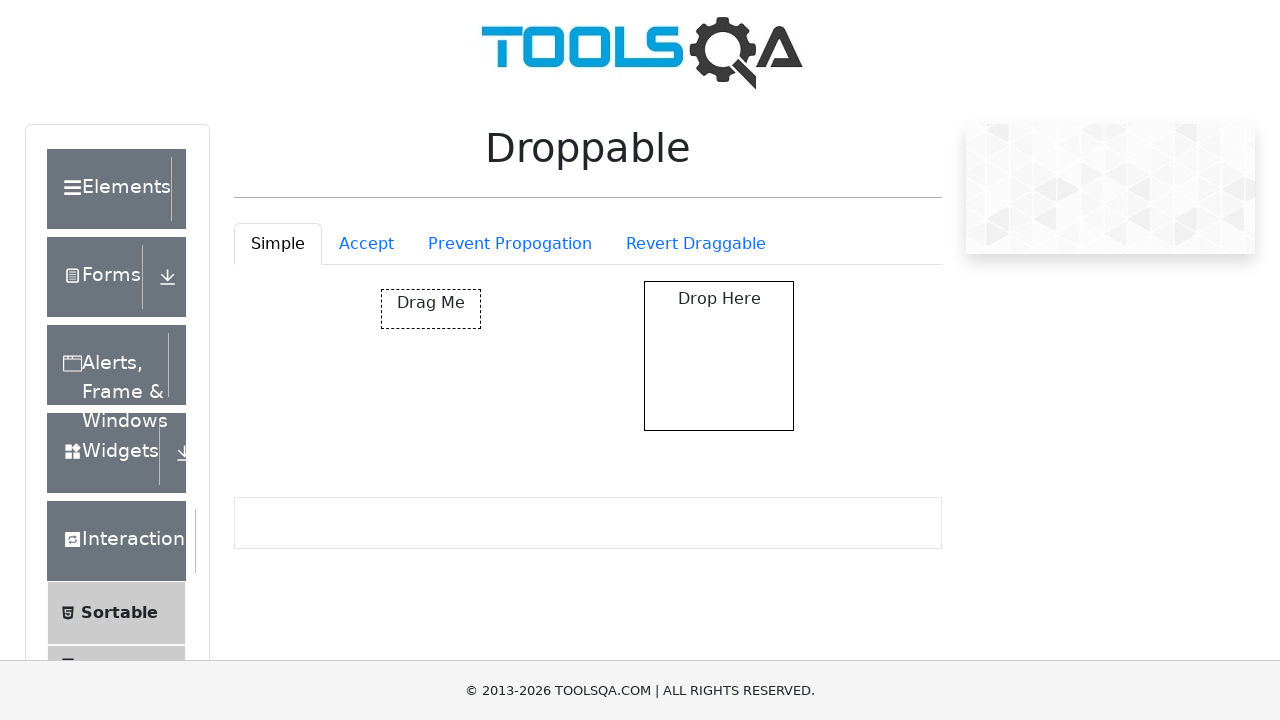

Dragged 'Drag me' element onto drop target at (719, 356)
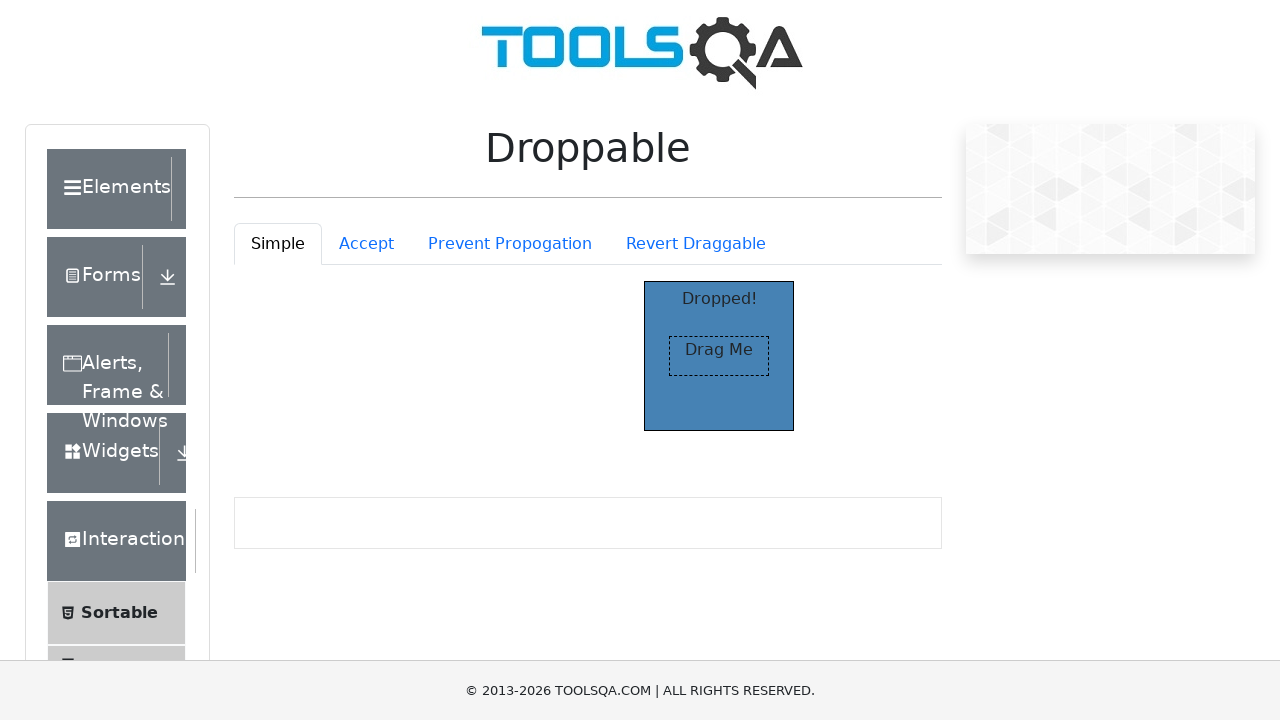

Verified 'Dropped!' text appeared after successful drop
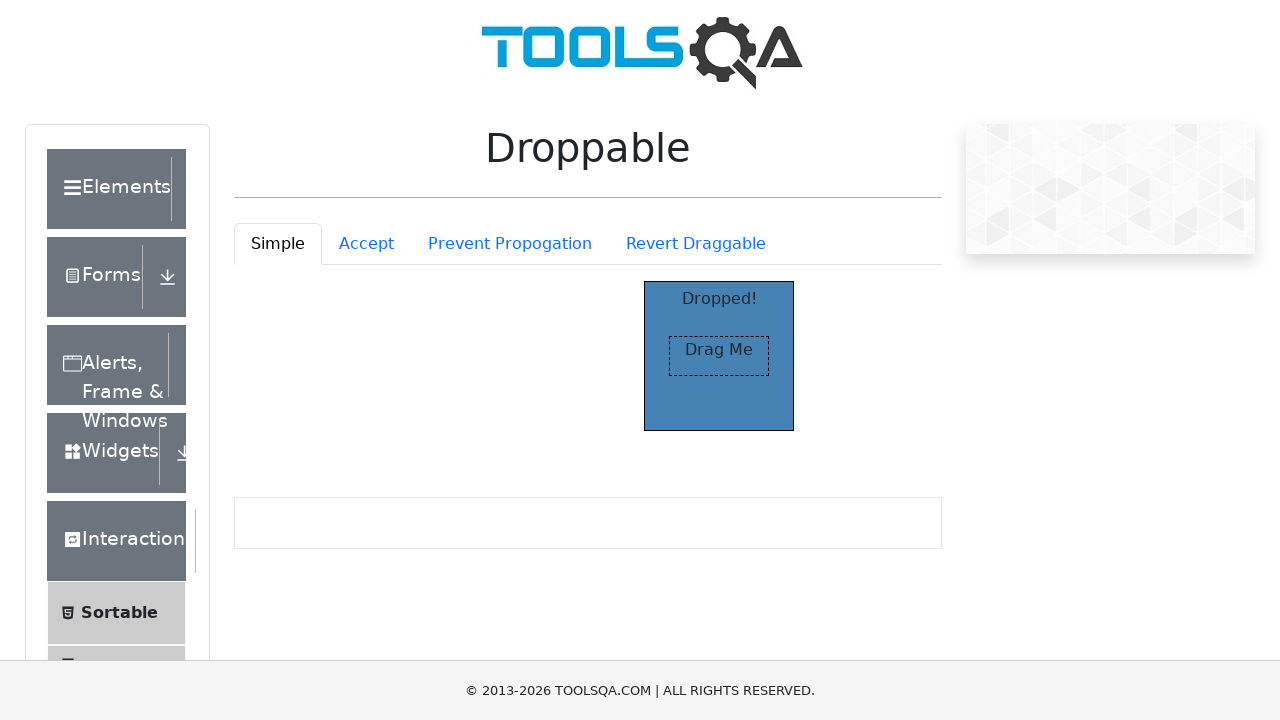

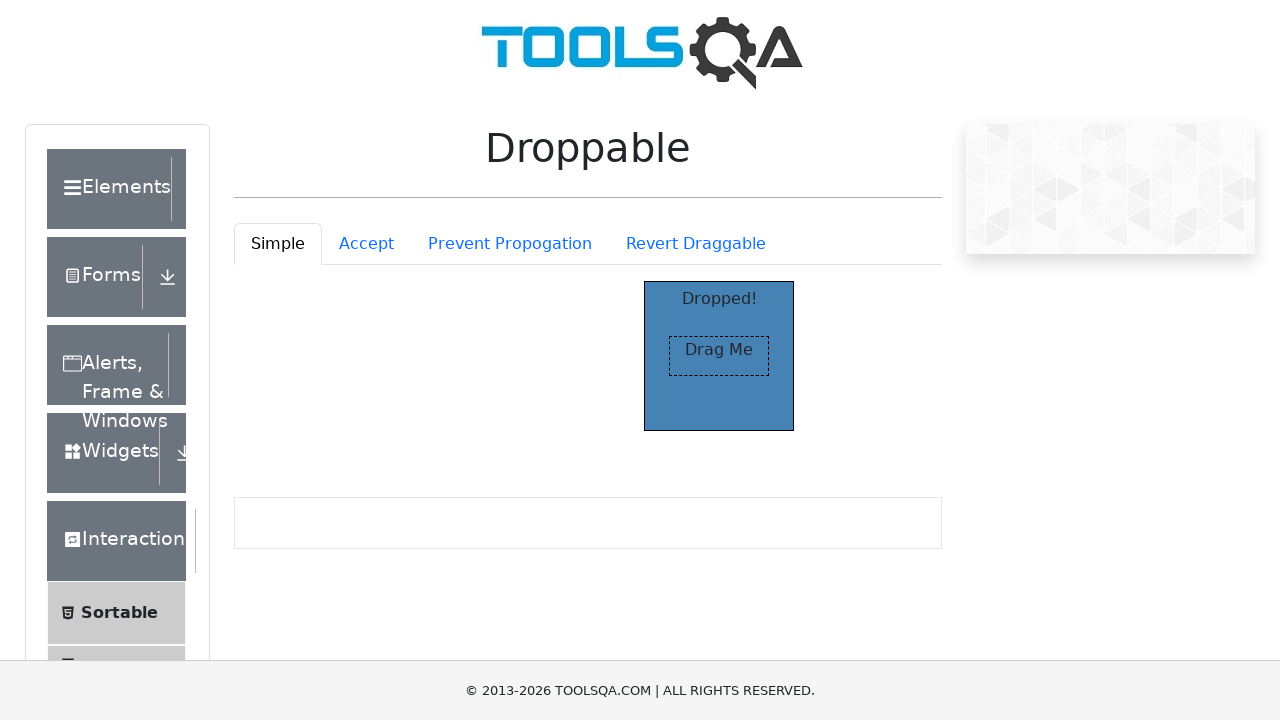